Tests radio button functionality by selecting a radio option and verifying the displayed result text

Starting URL: https://demoqa.com/radio-button

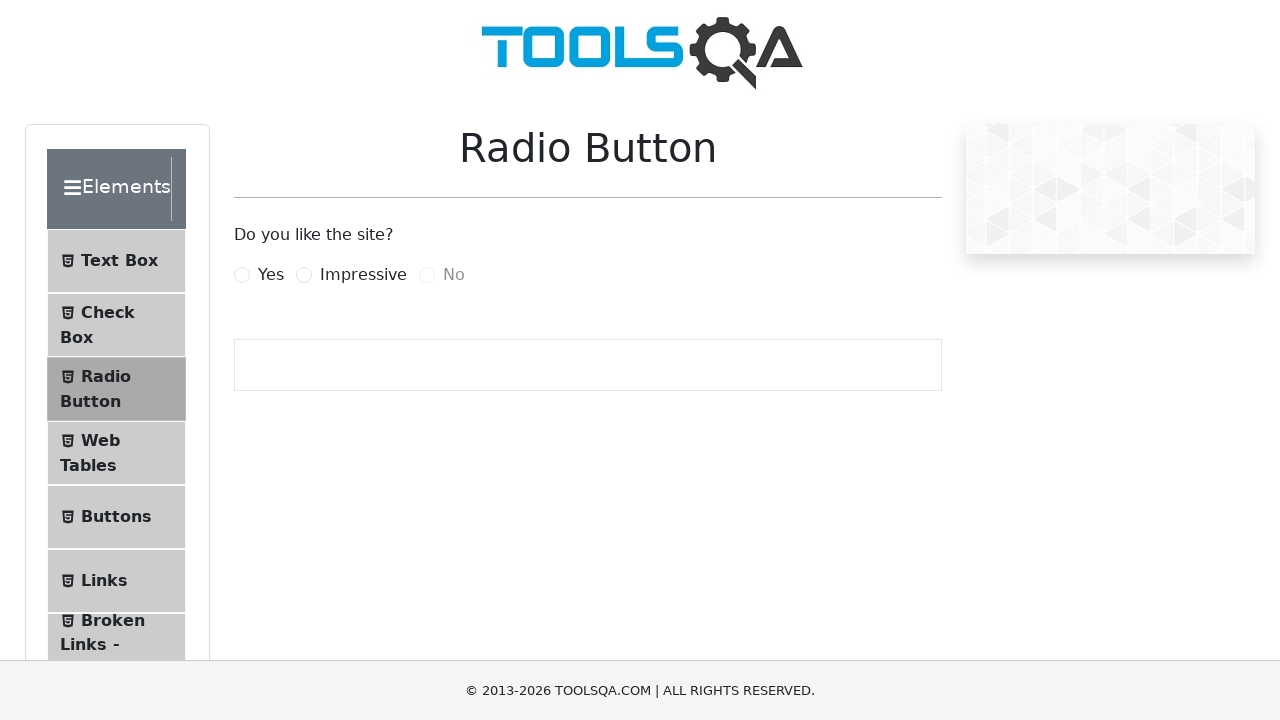

Scrolled down 300 pixels
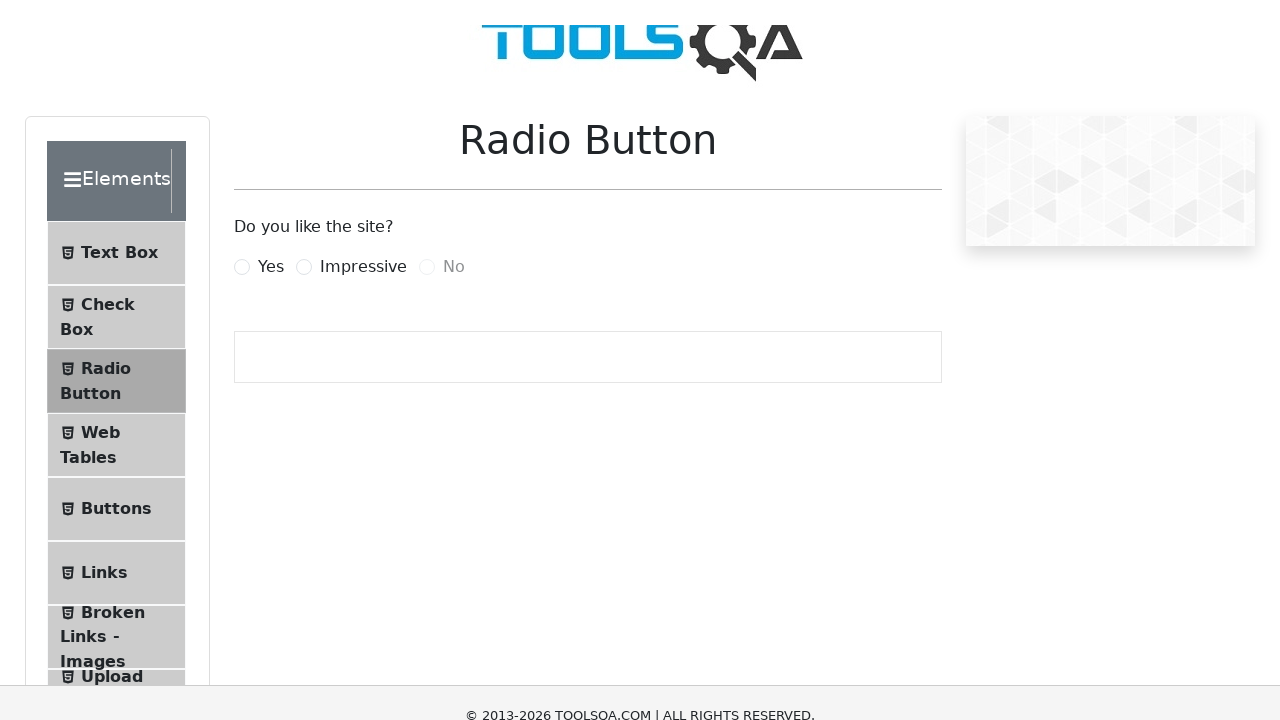

Clicked the 'Yes' radio button option at (271, 275) on label:has-text('Yes')
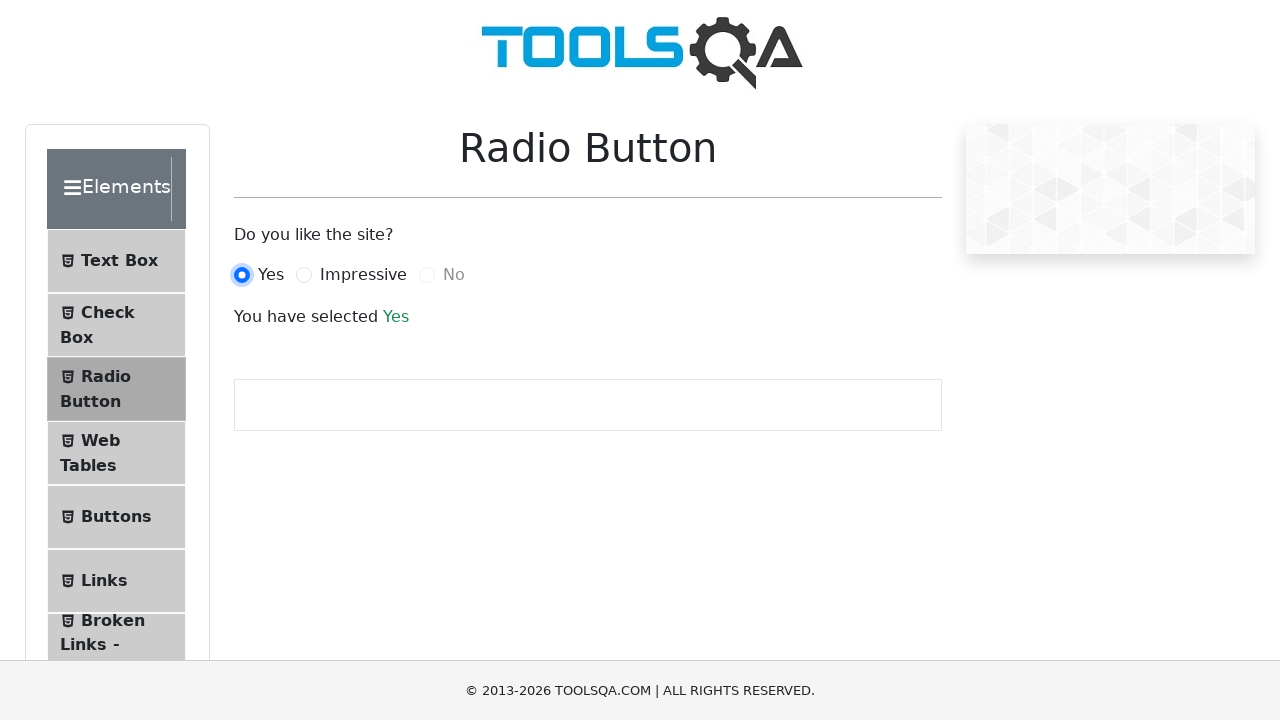

Verified success result text appeared after selecting 'Yes' option
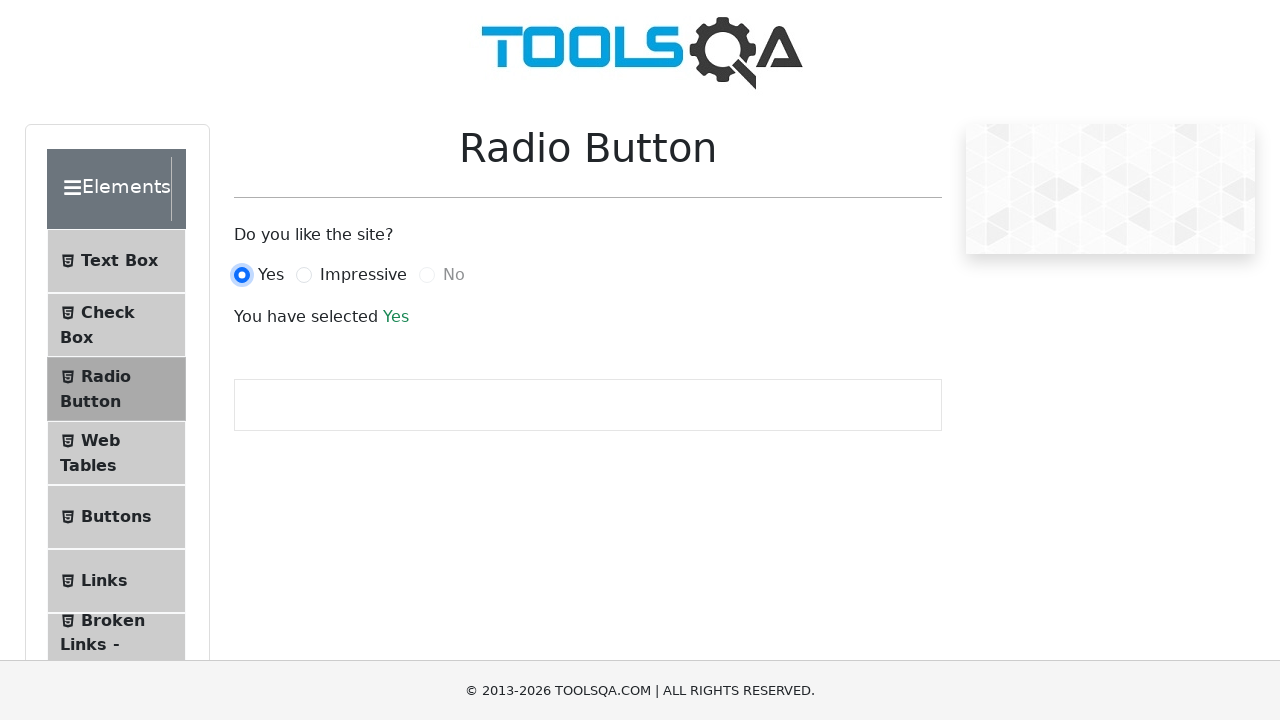

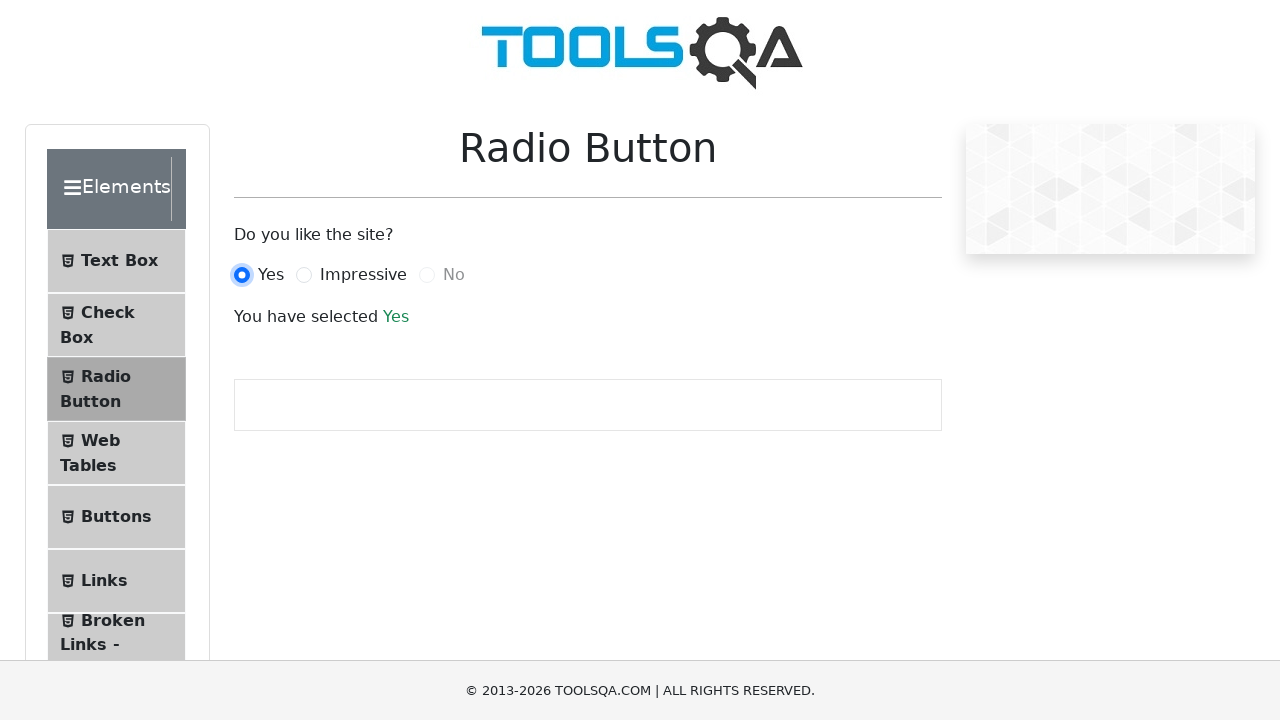